Tests a web form by entering text into a text box, clicking the submit button, and verifying the success message is displayed

Starting URL: https://www.selenium.dev/selenium/web/web-form.html

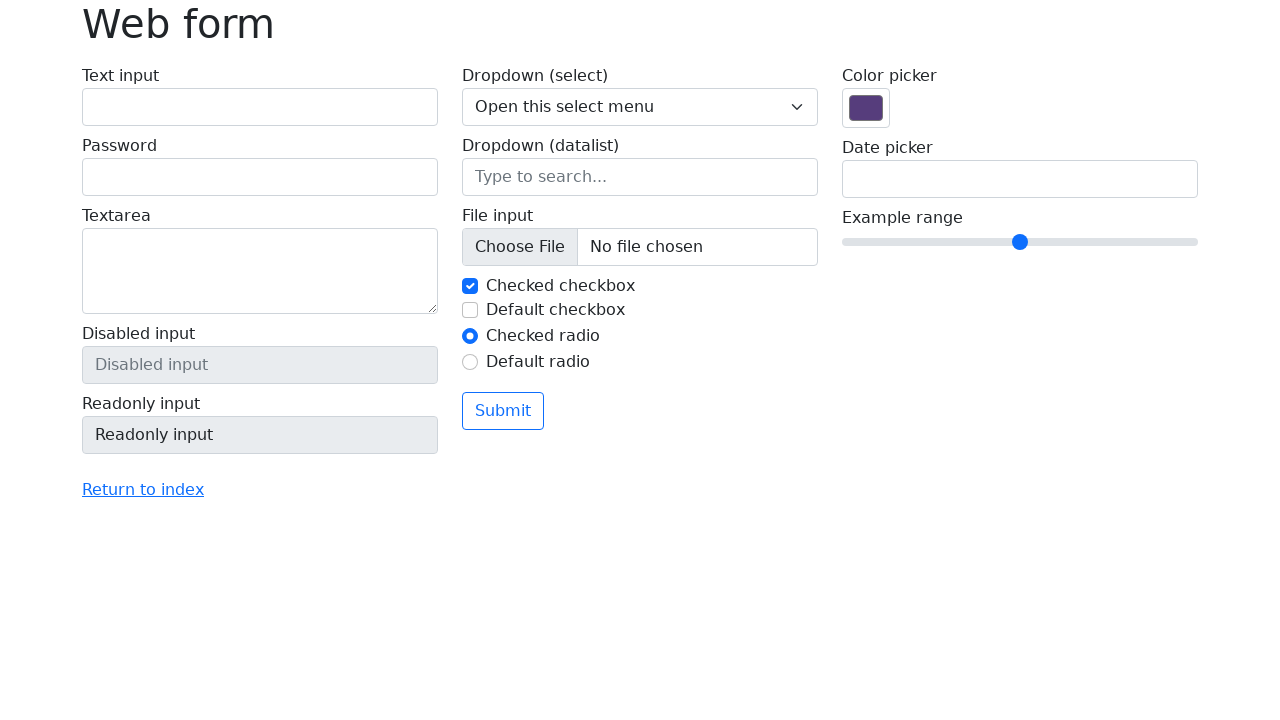

Filled text box with 'Selenium' on input[name='my-text']
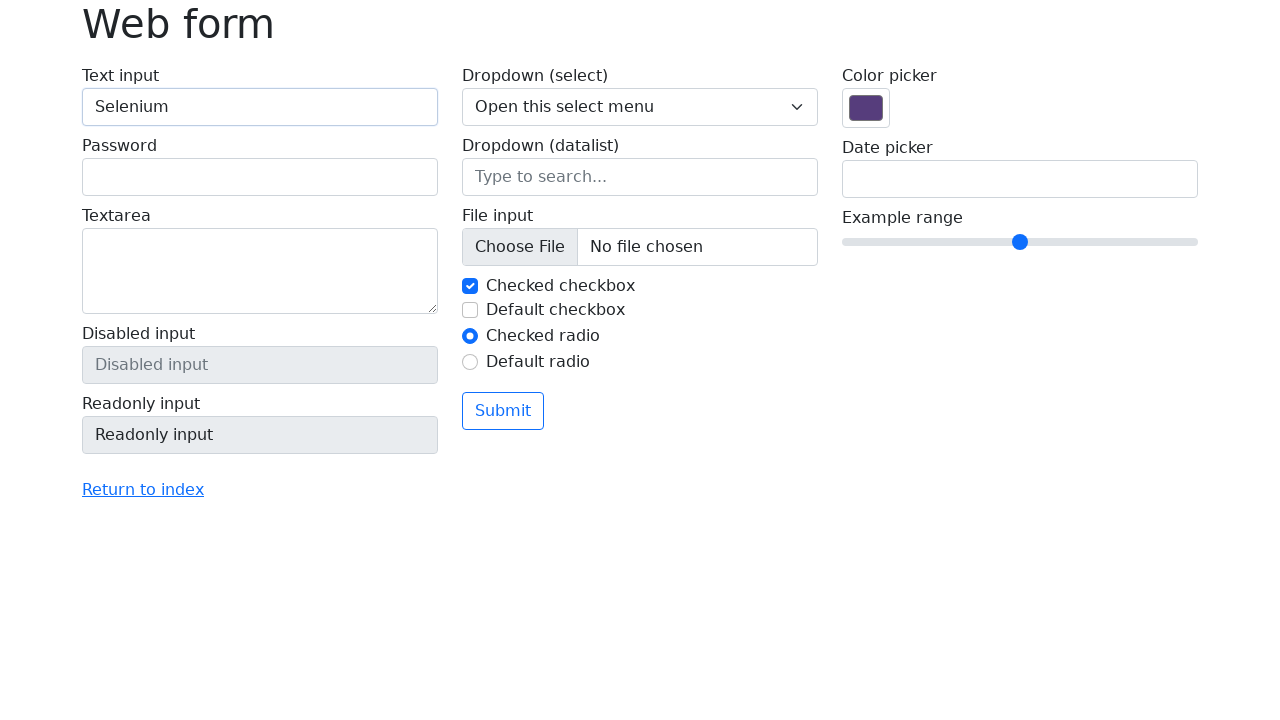

Clicked submit button at (503, 411) on button
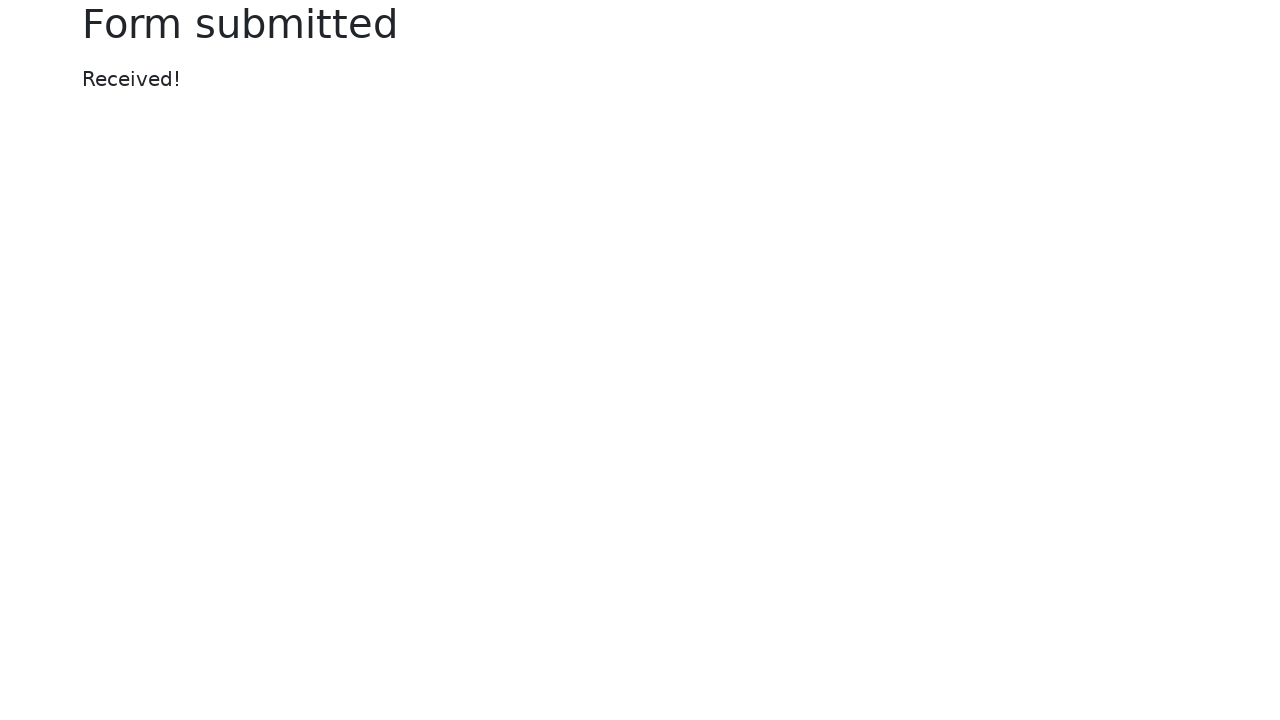

Success message element loaded
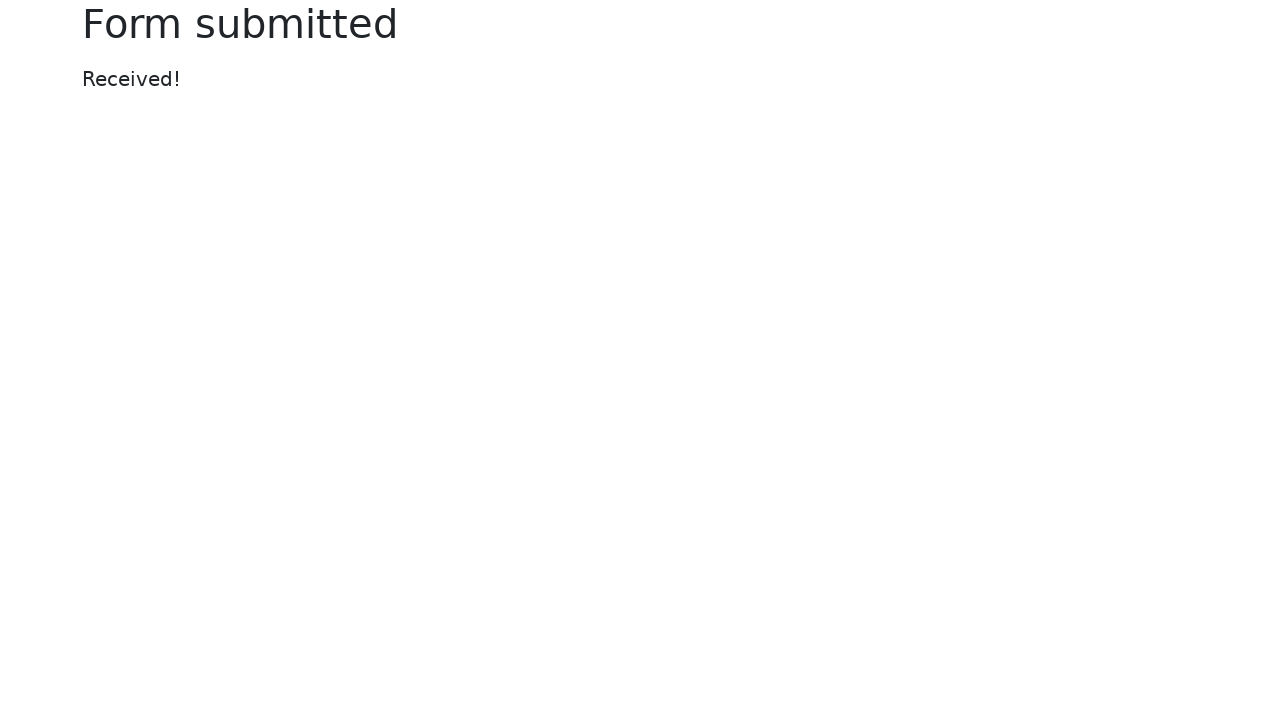

Located success message element
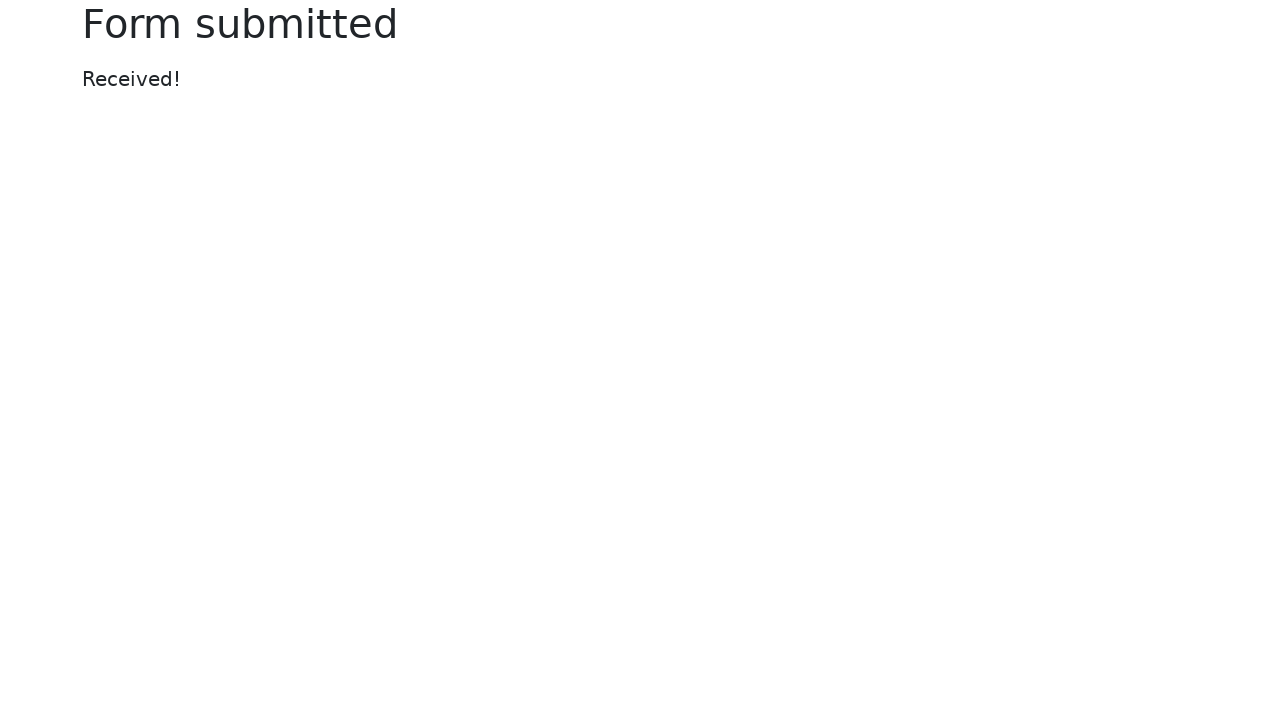

Verified success message displays 'Received!'
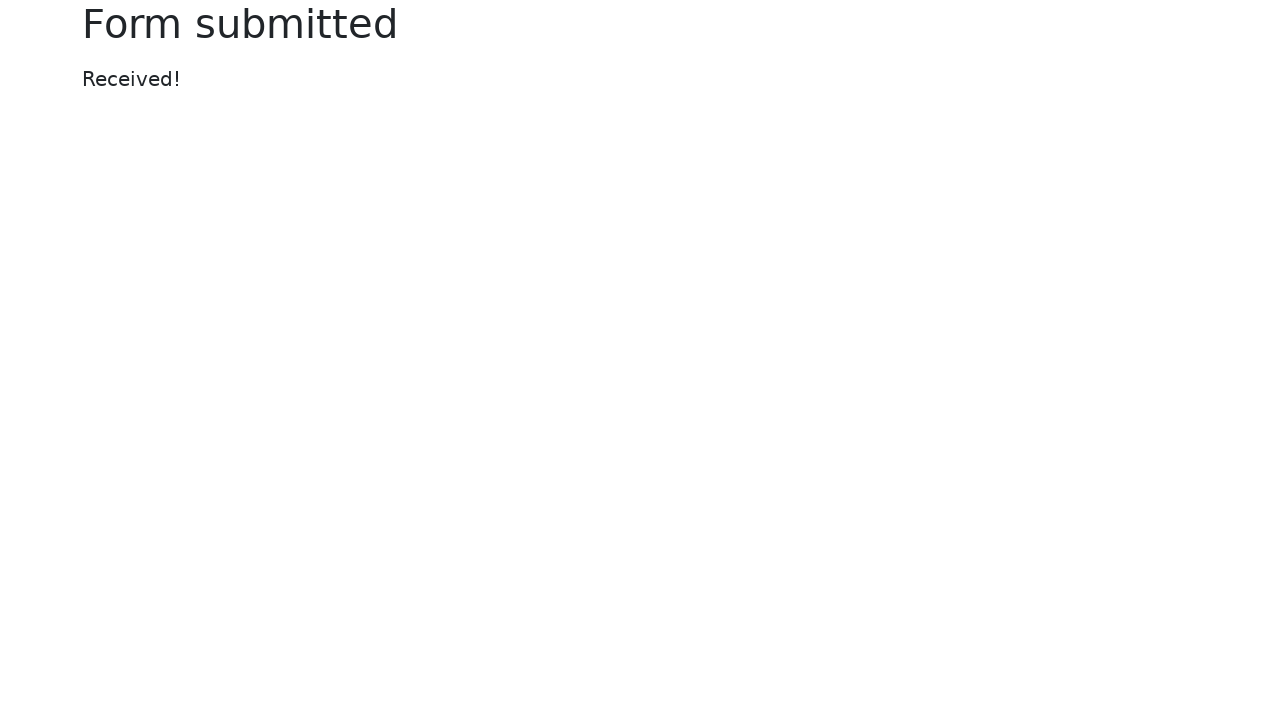

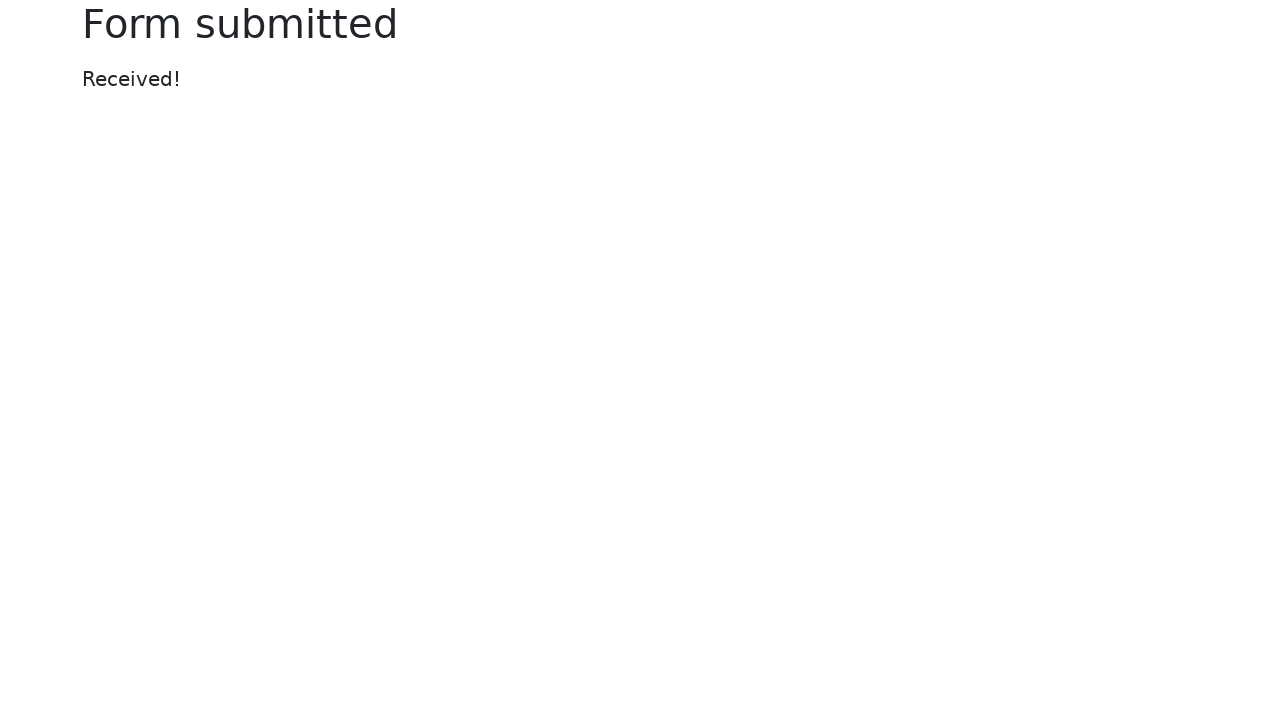